Navigates to the links demo page and retrieves the text from the Home link

Starting URL: https://demoqa.com/links

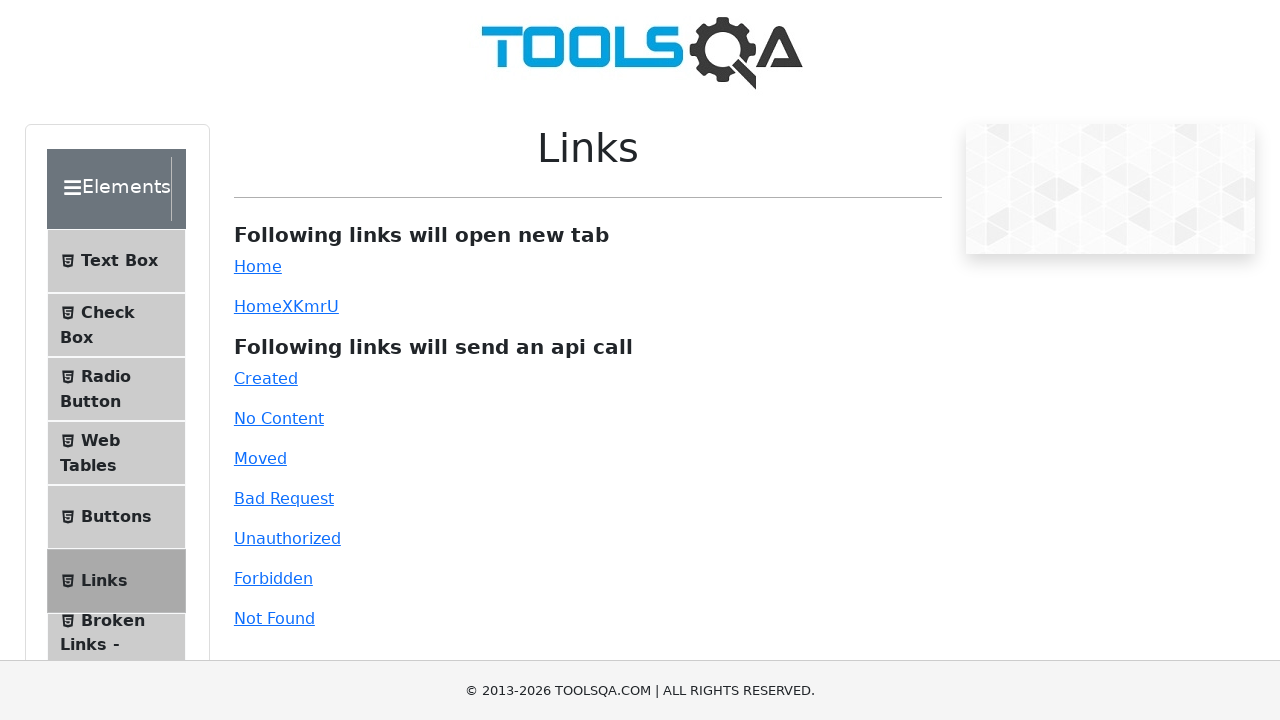

Navigated to the links demo page
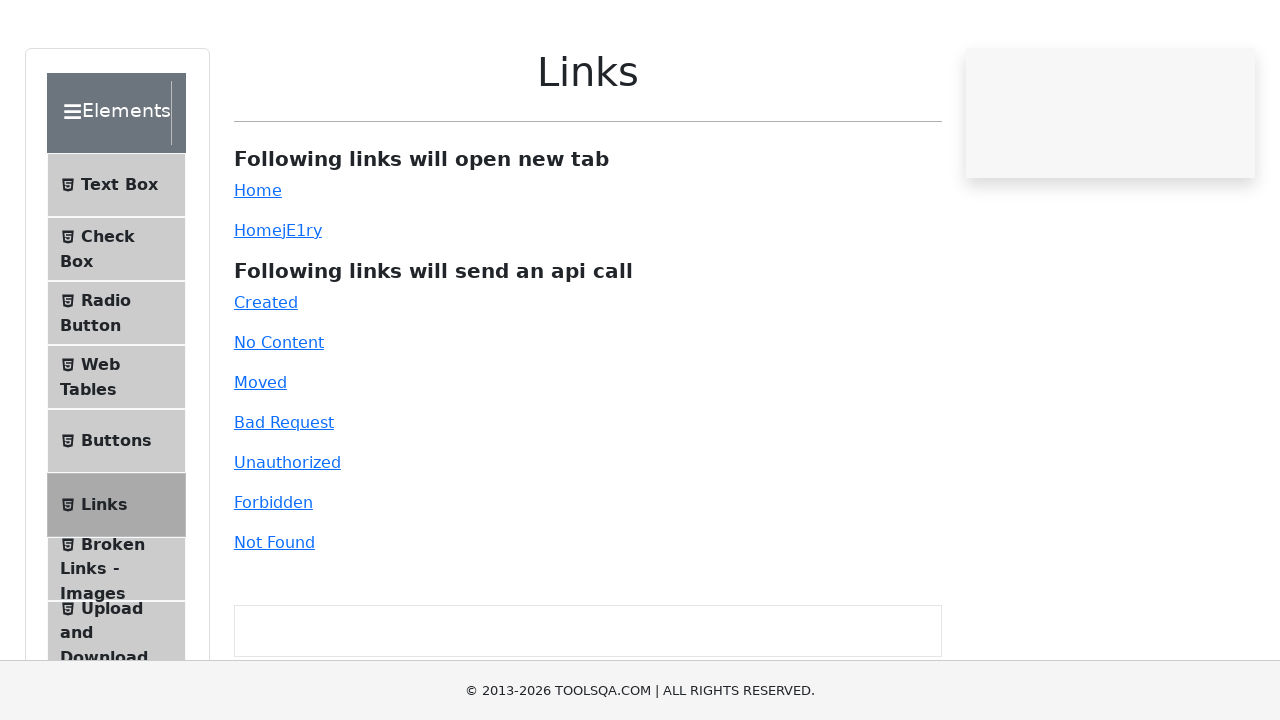

Retrieved text from Home link
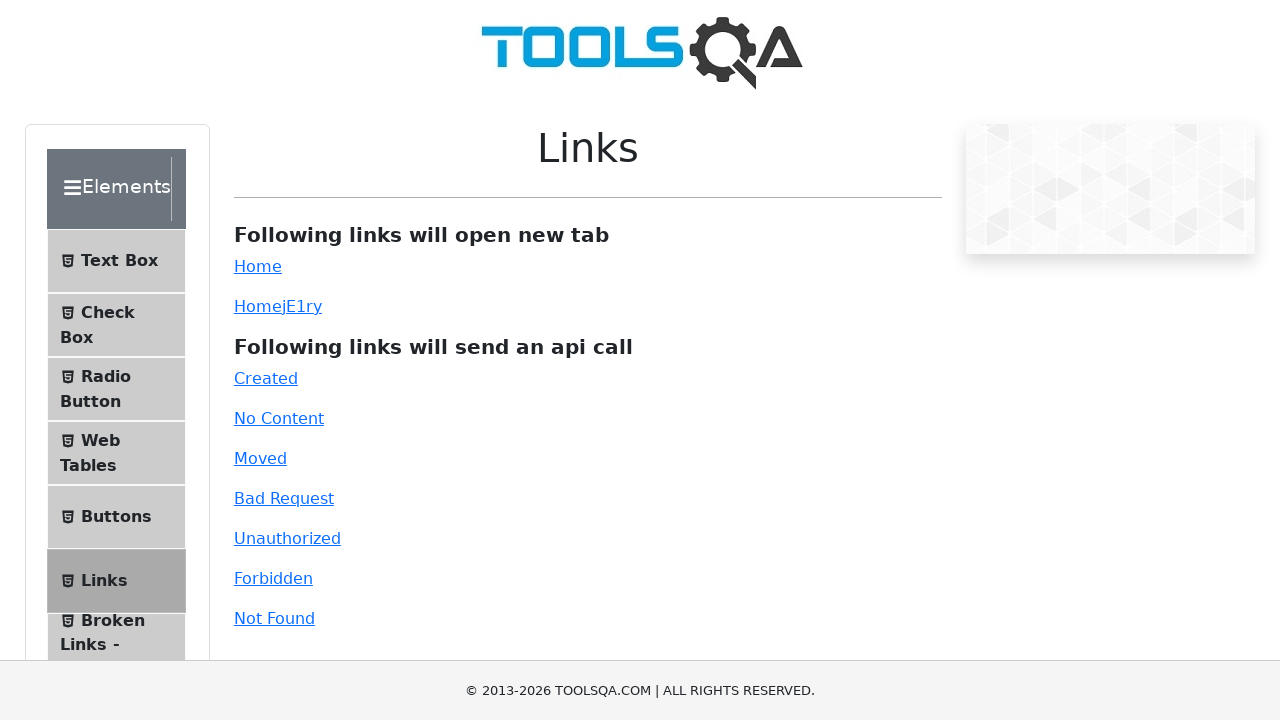

Printed Home link text to console
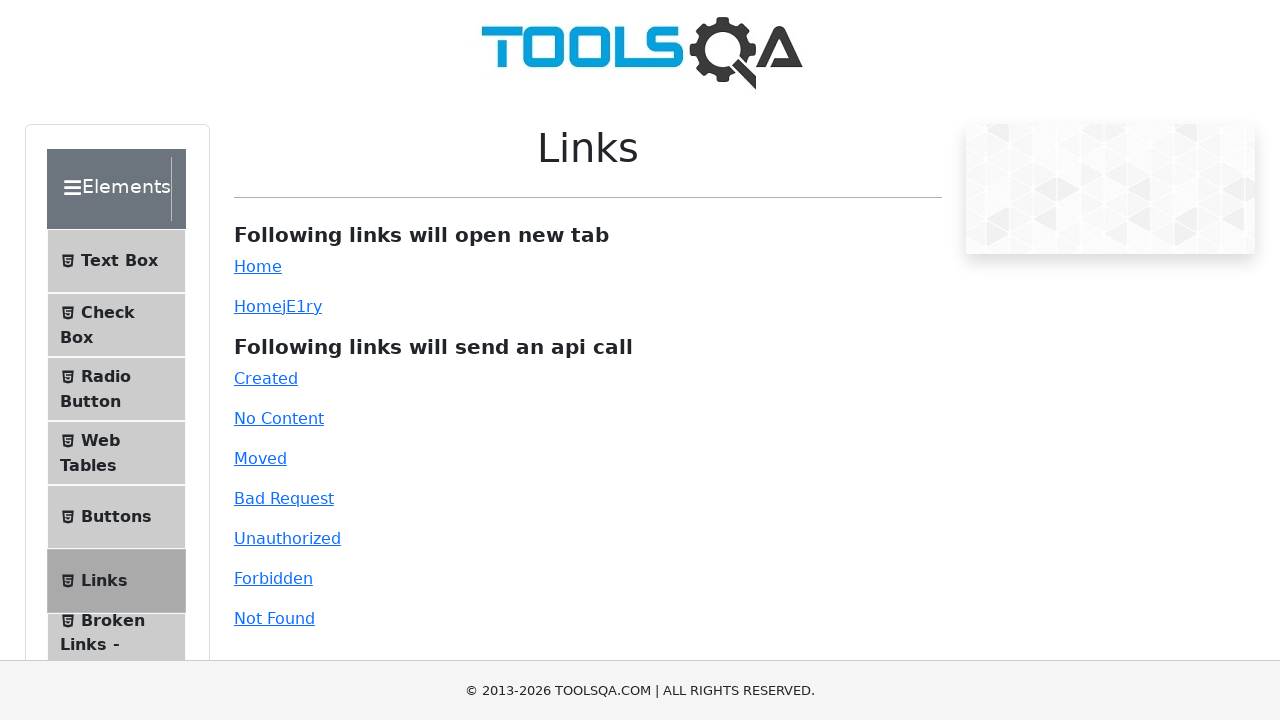

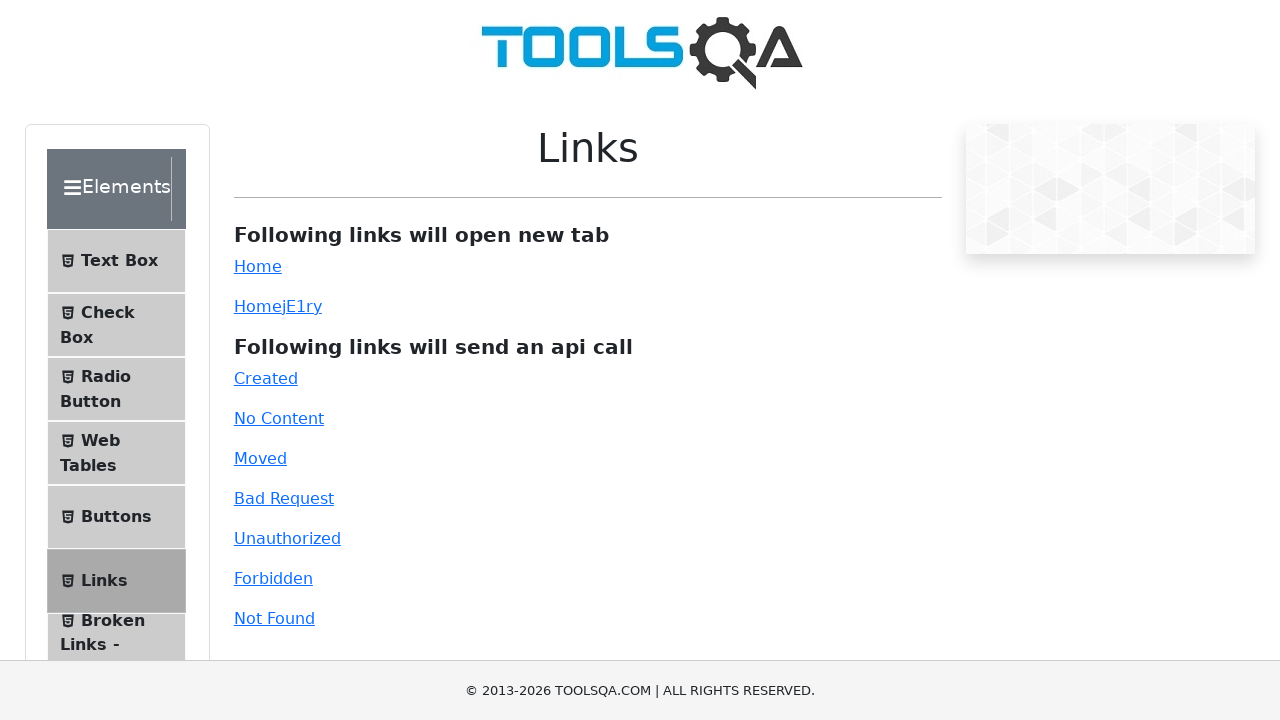